Navigates to Foundation Medicine careers job search results, paginates through job listings, and visits individual job detail pages to verify job information is displayed.

Starting URL: https://careers.foundationmedicine.com/jobs/search?block_index=0&block_uid=e212863cb3af48a84294098bca2a239c&country_codes%5B%5D=US&location_uids=&page=1&page_row_index=3&page_row_uid=7f0237d79099871492807d60f29486e5&page_version_uid=62d51d9cd9bb6f2ececd64f314111712&query=sales&search_cities=&search_country_codes=&search_departments=&sort=

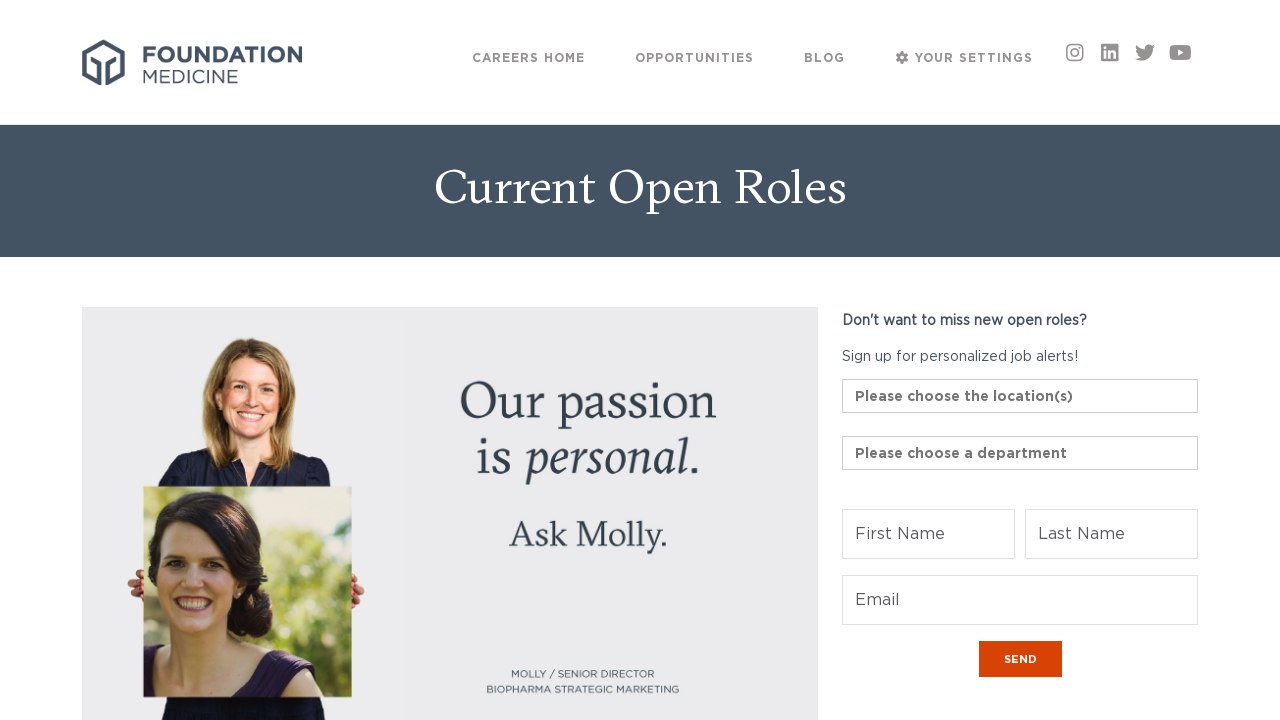

Waited for job results table to load
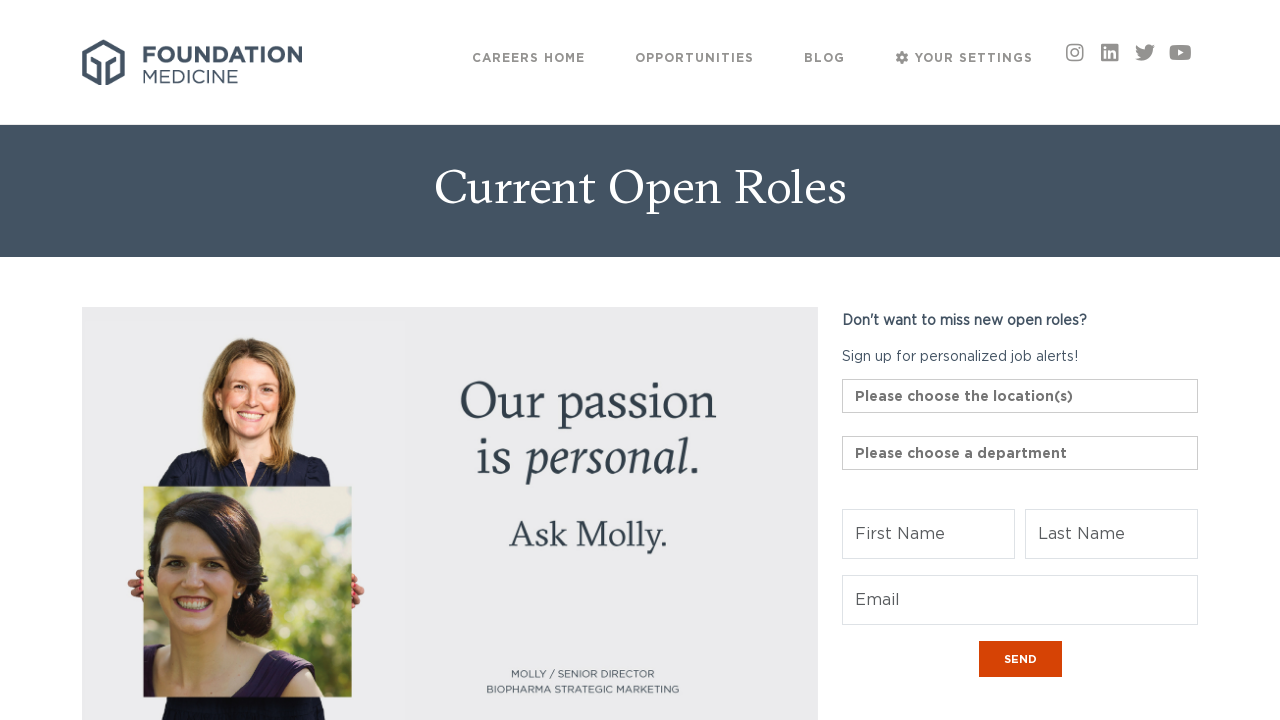

Retrieved job links from the first page
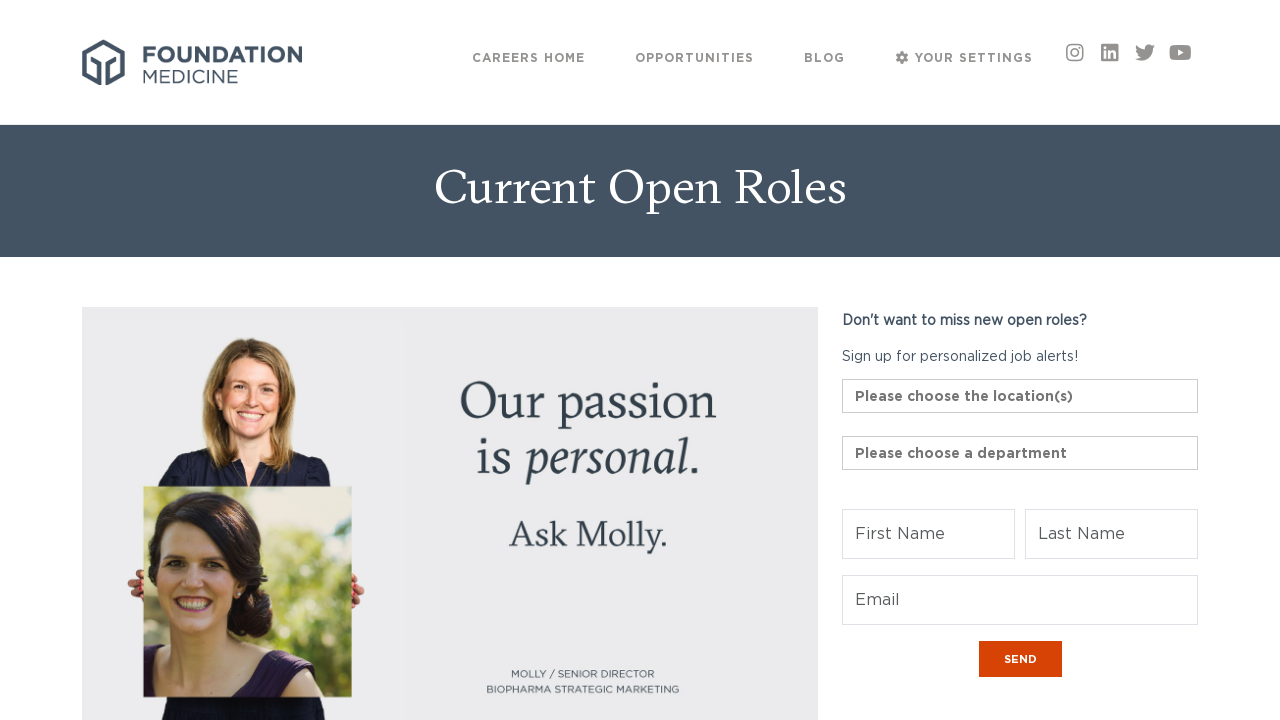

Extracted URLs from first 3 job listings
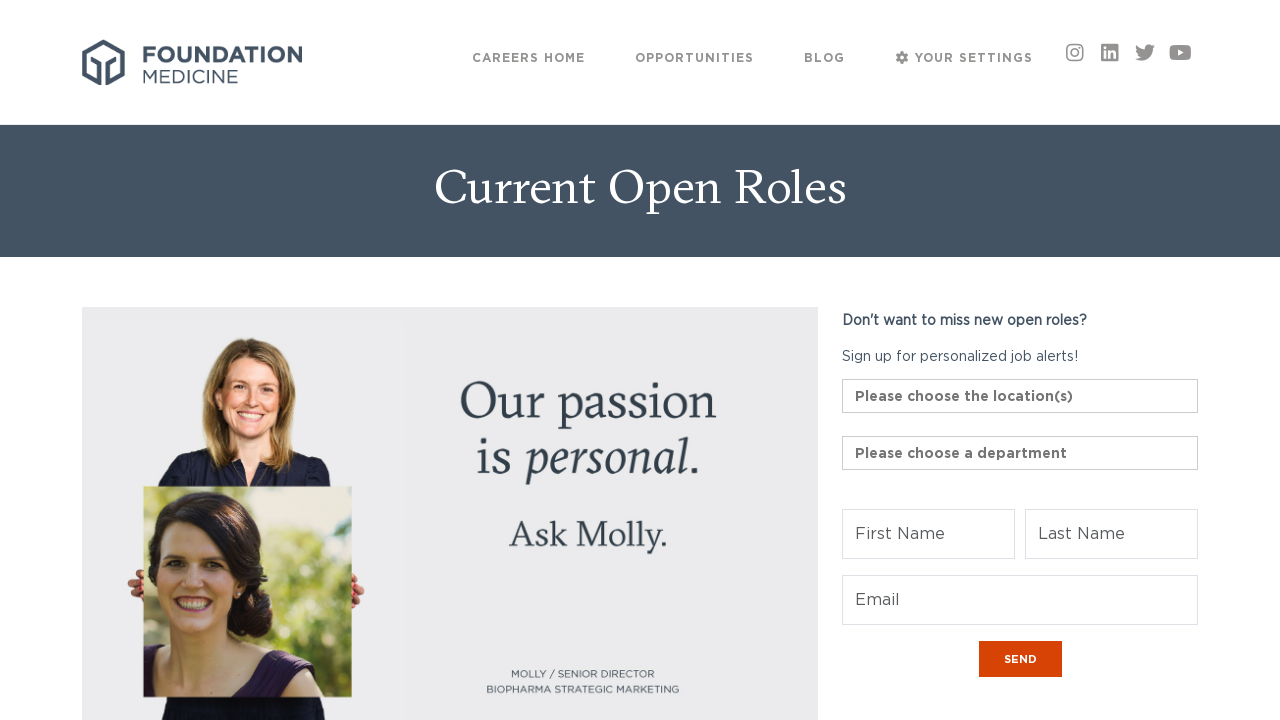

Navigated to job detail page: https://careers.foundationmedicine.com/jobs/account-executive-i-designated-sales-representative-central-united-states-ec717f6a-995f-4dde-b63b-9a8314088446
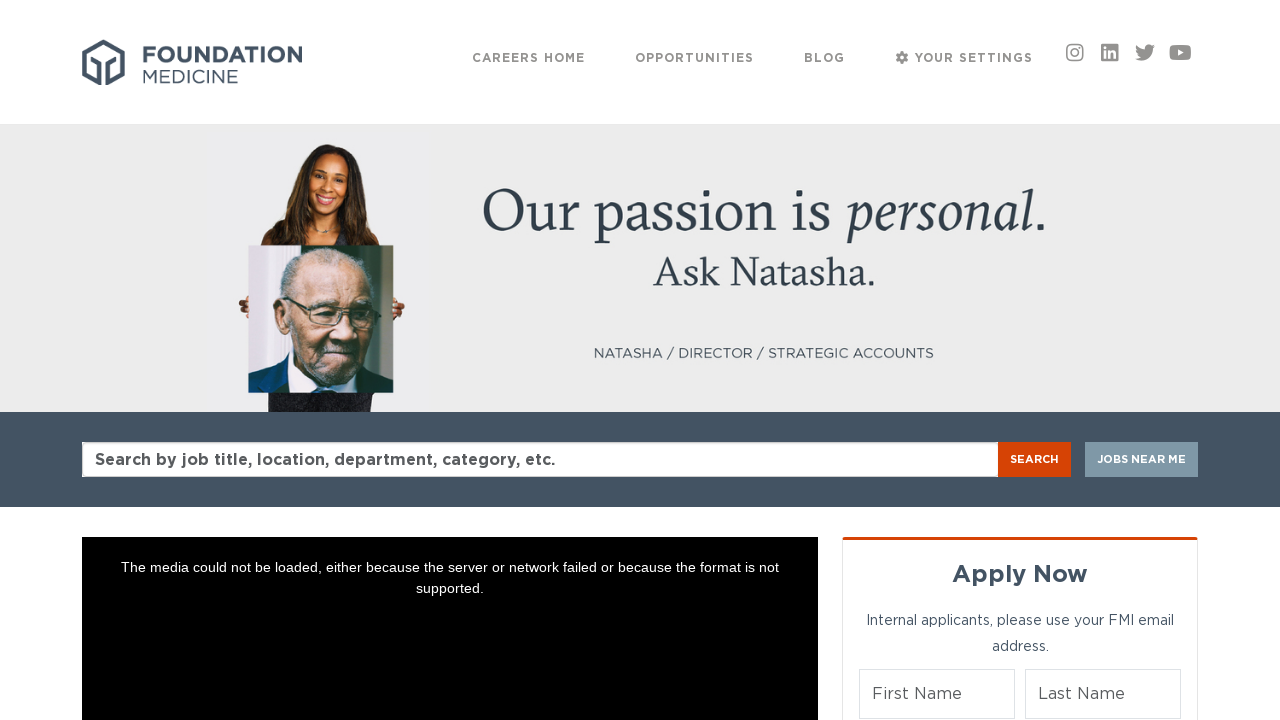

Waited 2 seconds for job detail page to fully load
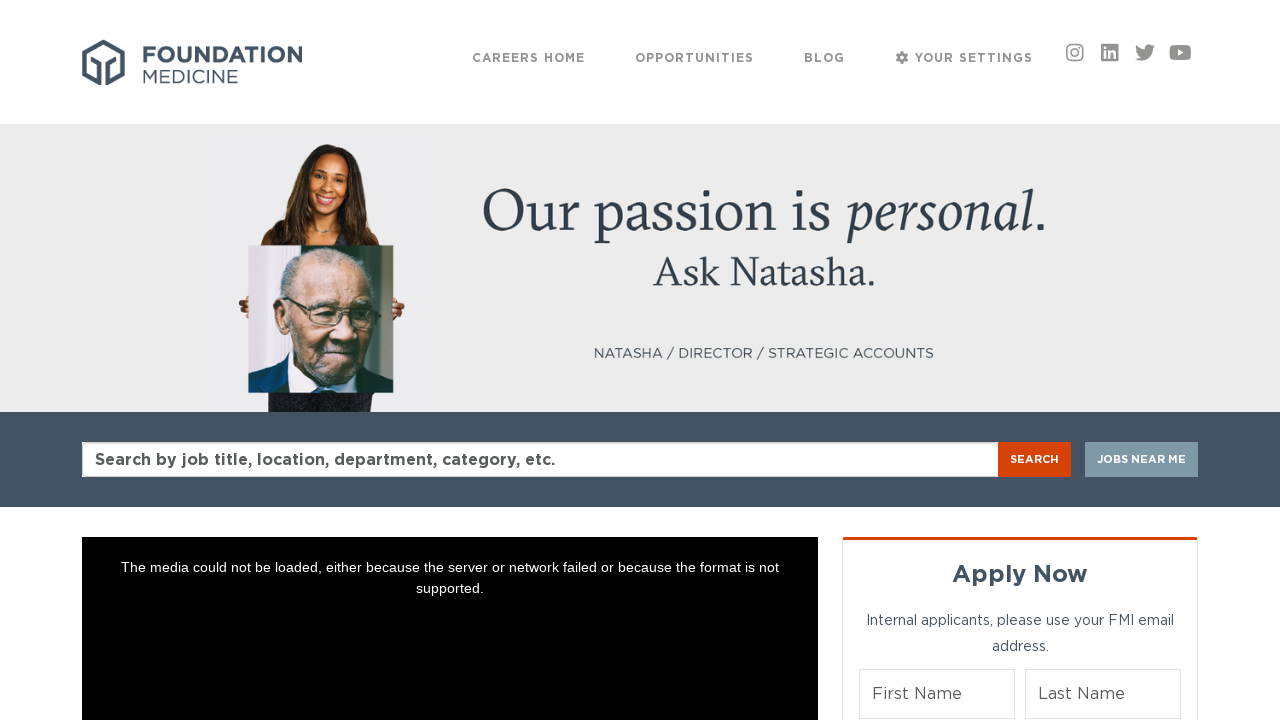

Verified job title is visible on detail page
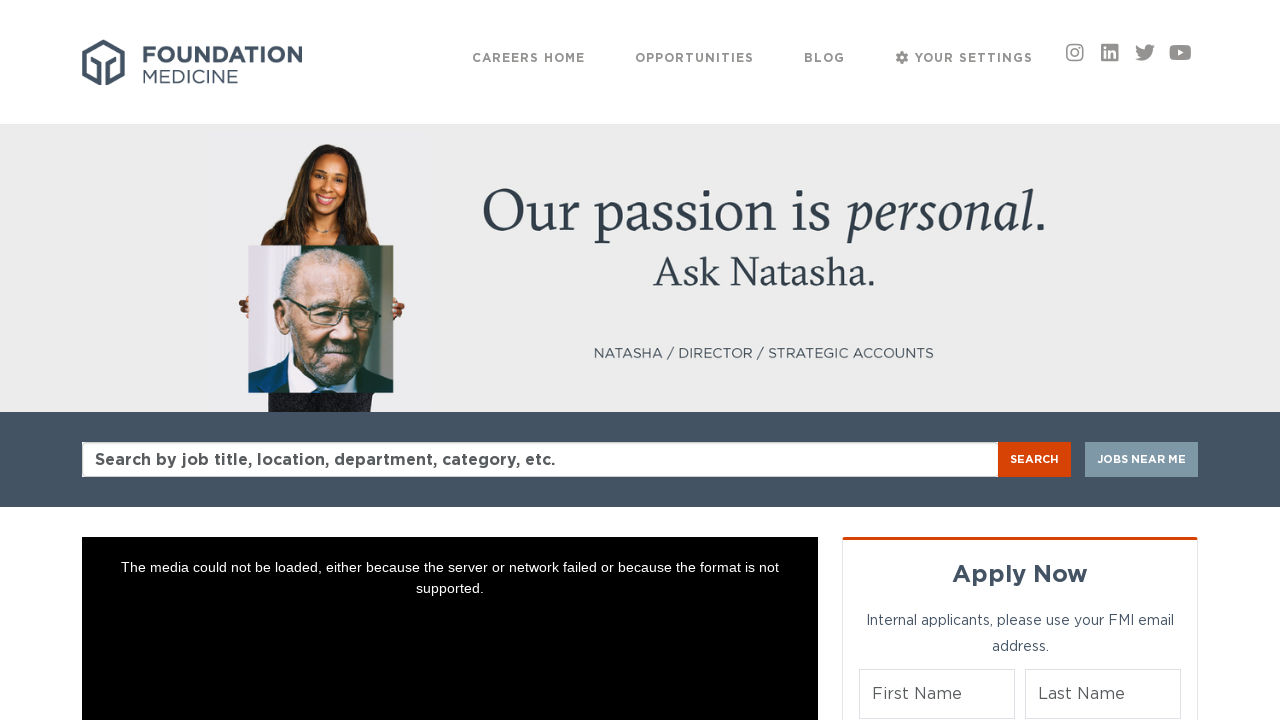

Verified job description is visible on detail page
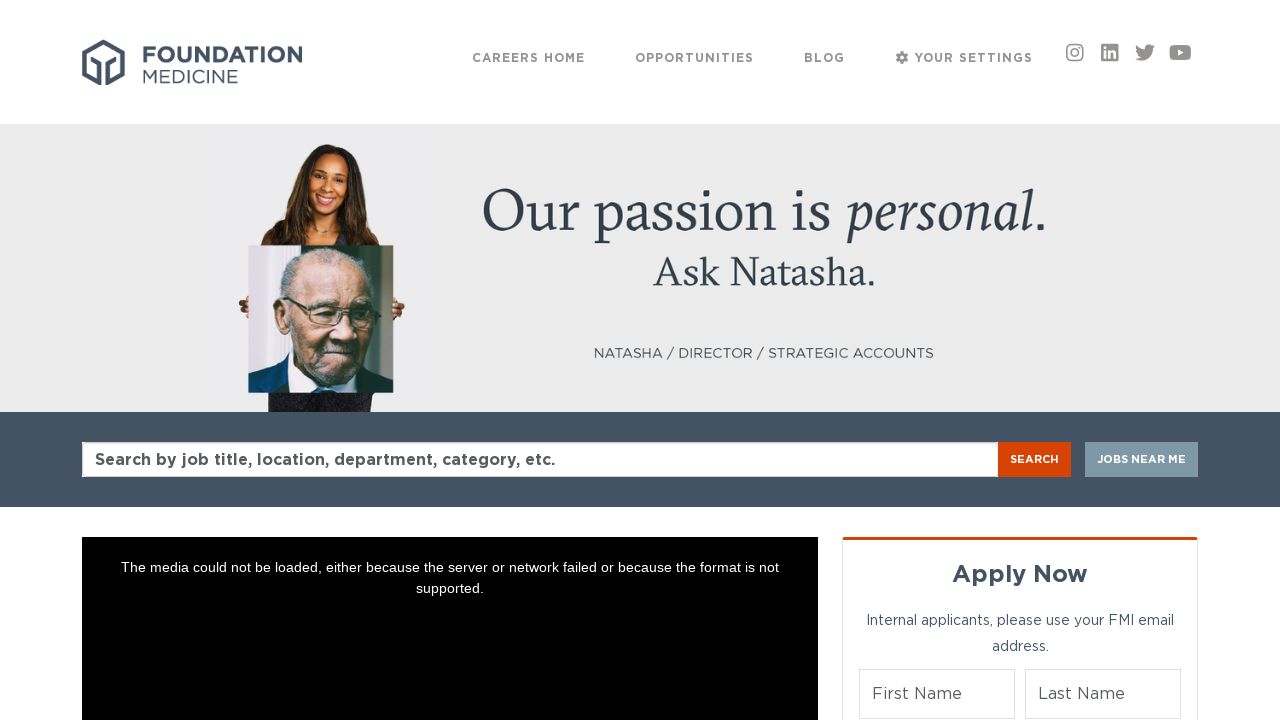

Navigated to job detail page: https://careers.foundationmedicine.com/jobs/account-executive-ii-jacksonville-fl-jacksonville-florida-united-states-35e3d2d6-ef7c-415e-9beb-d3b4b9017afc
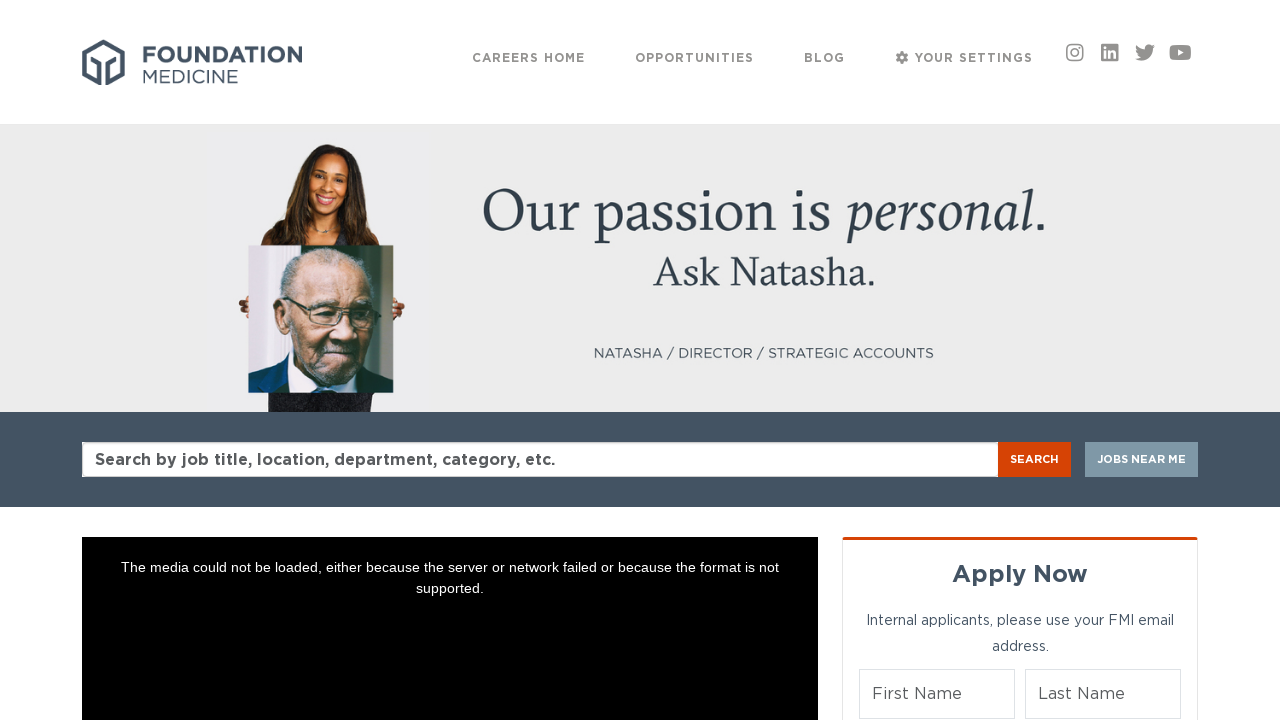

Waited 2 seconds for job detail page to fully load
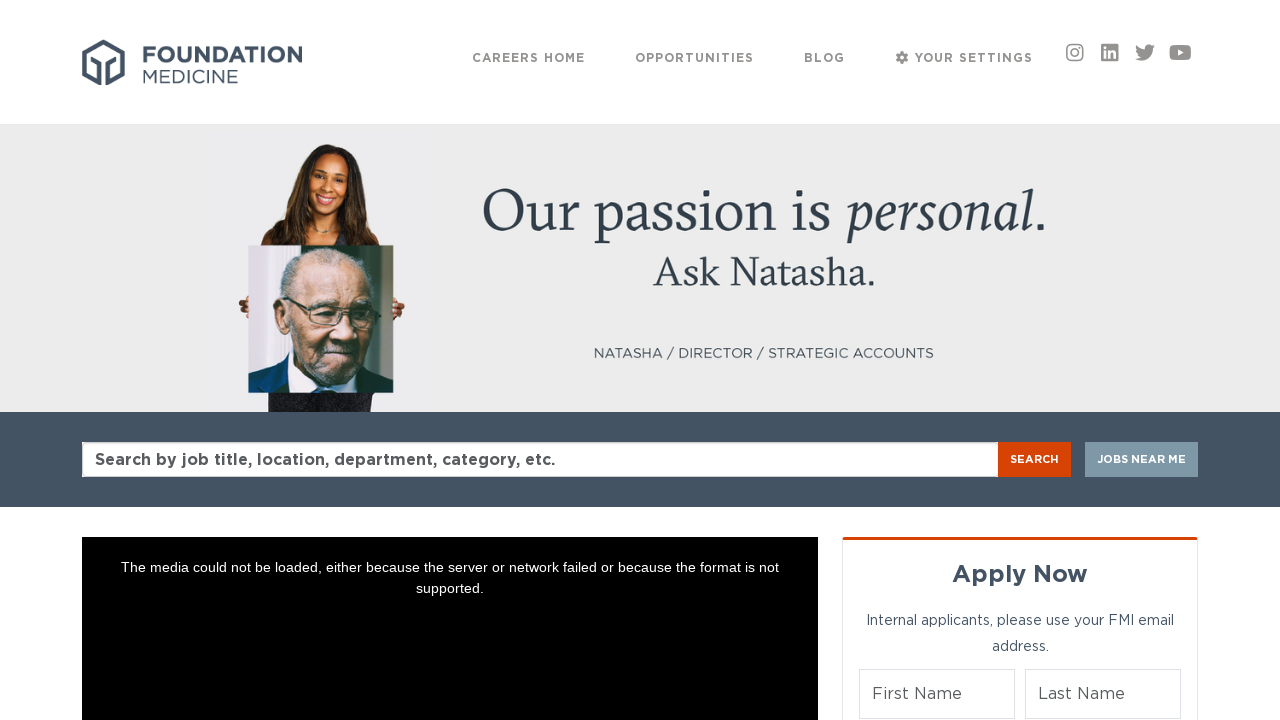

Verified job title is visible on detail page
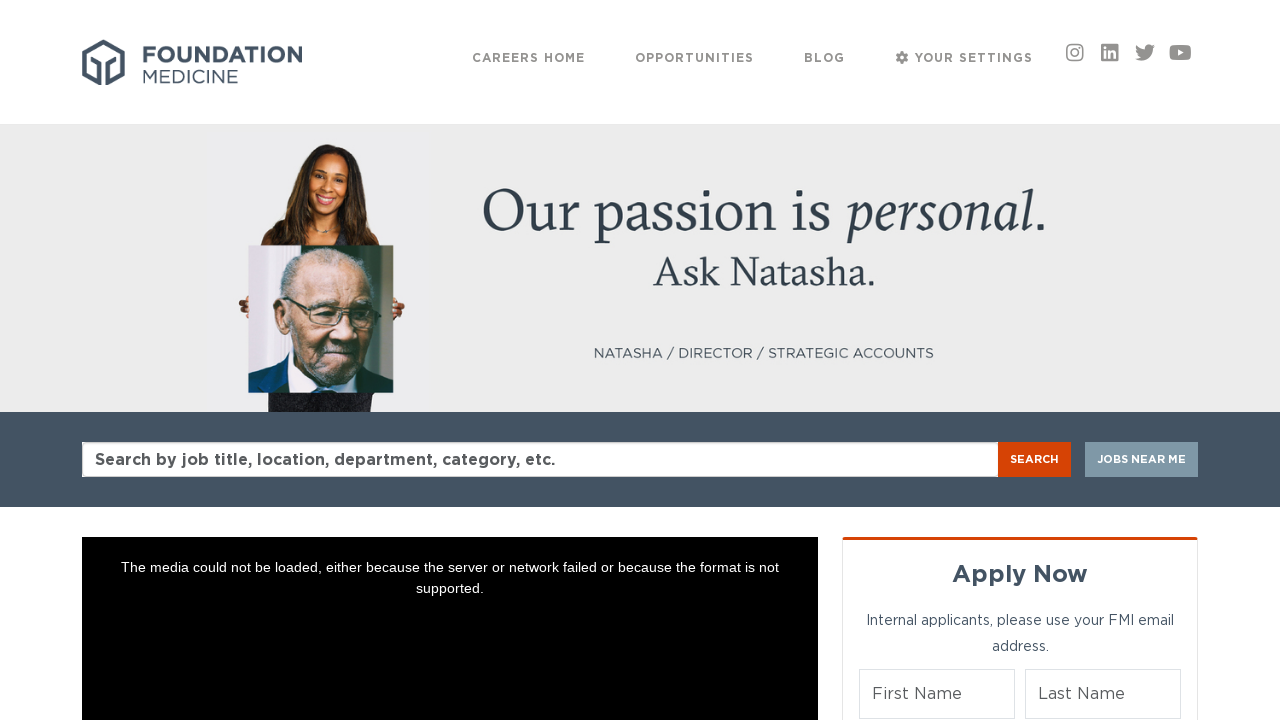

Verified job description is visible on detail page
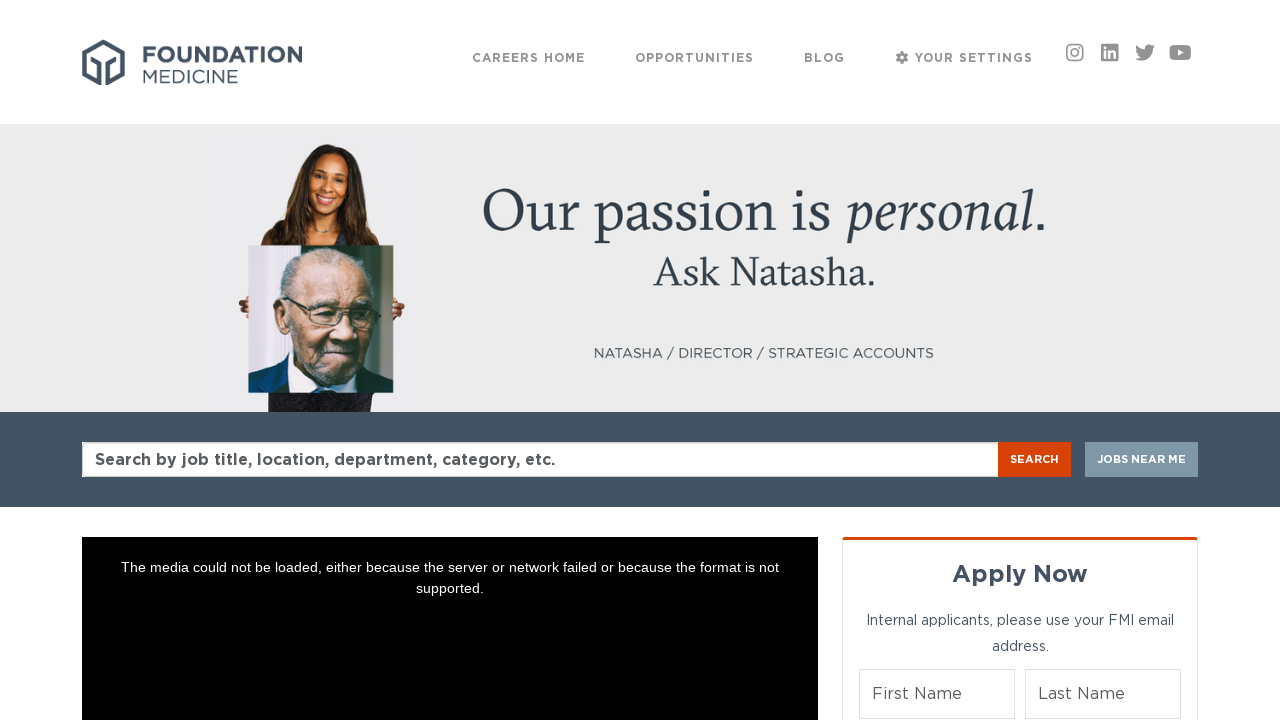

Navigated to job detail page: https://careers.foundationmedicine.com/jobs/account-executive-ii-pasadena-ca-pasadena-california-united-states-67c18f41-31bc-4d8b-8d71-1cce8fb0396a
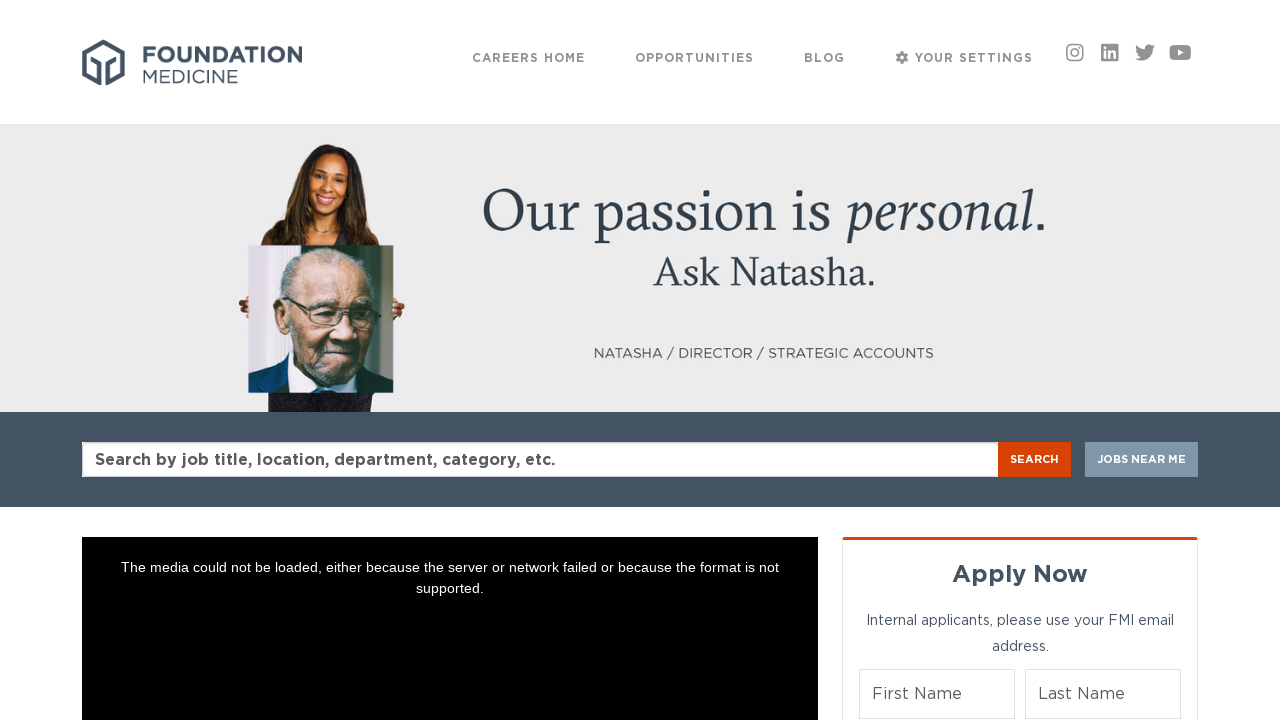

Waited 2 seconds for job detail page to fully load
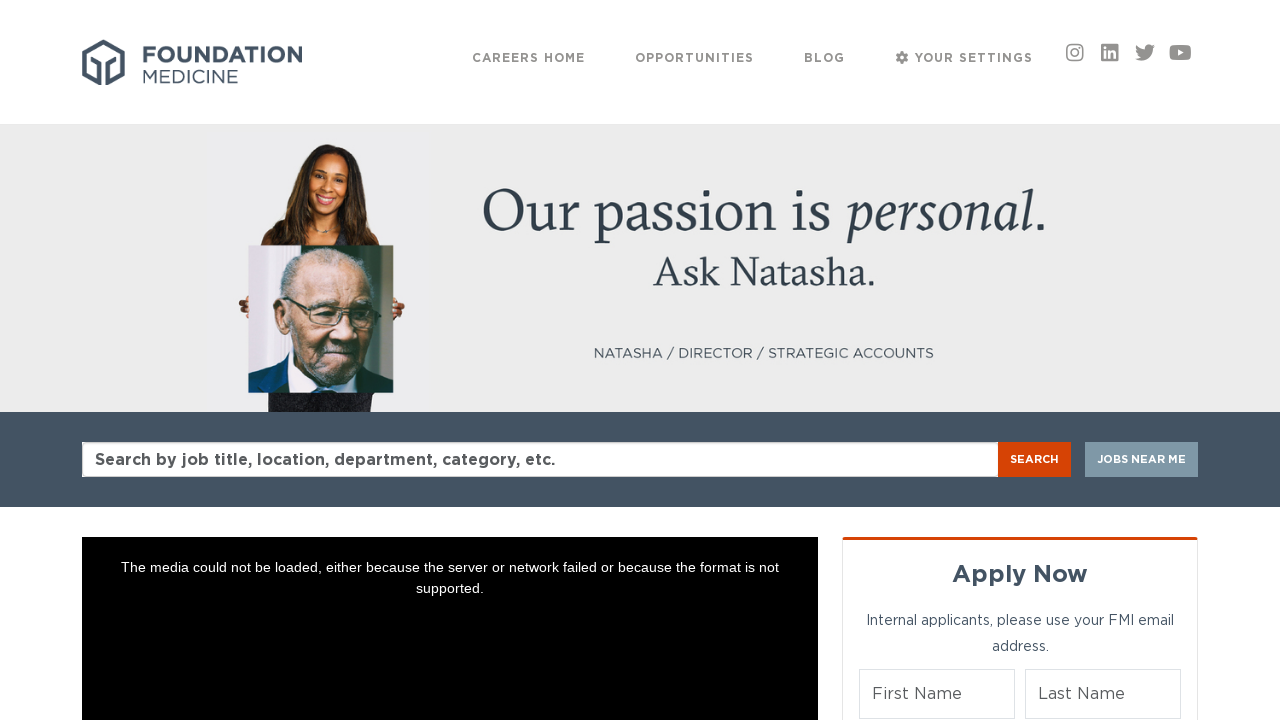

Verified job title is visible on detail page
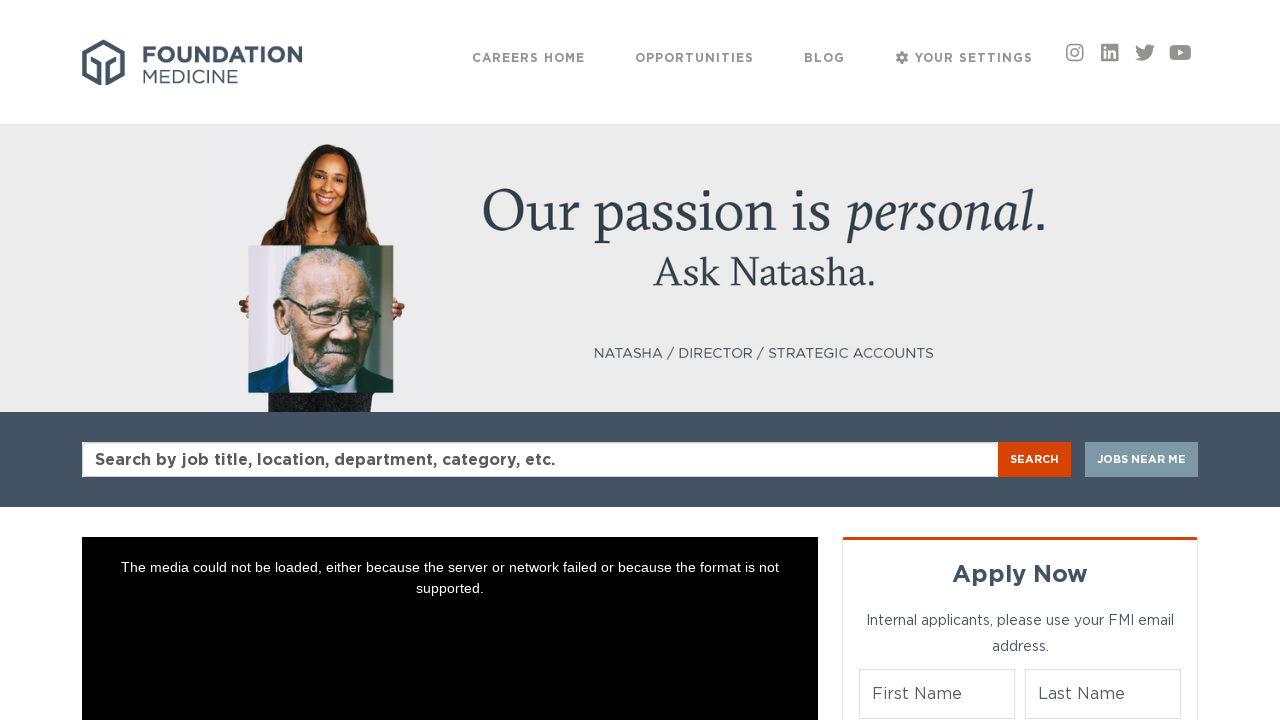

Verified job description is visible on detail page
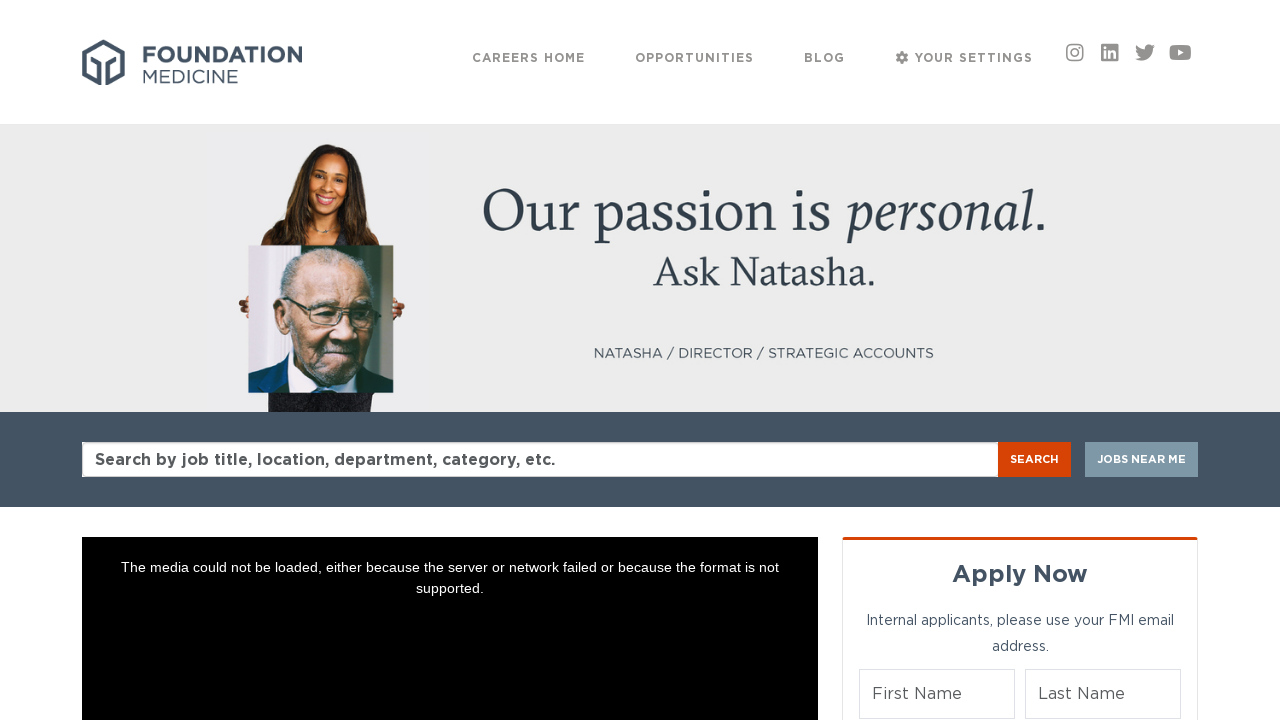

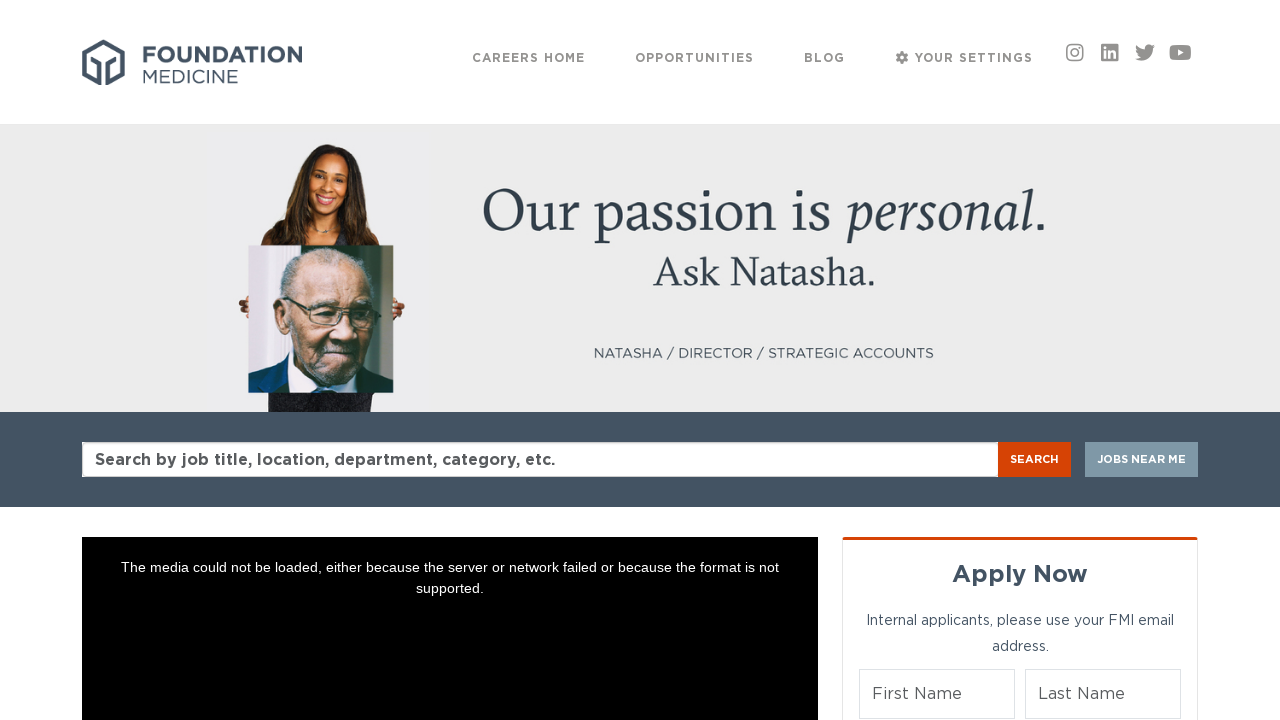